Tests an e-commerce product search and add-to-cart functionality by searching for products, verifying search results, and adding items to cart

Starting URL: https://rahulshettyacademy.com/seleniumPractise/#/

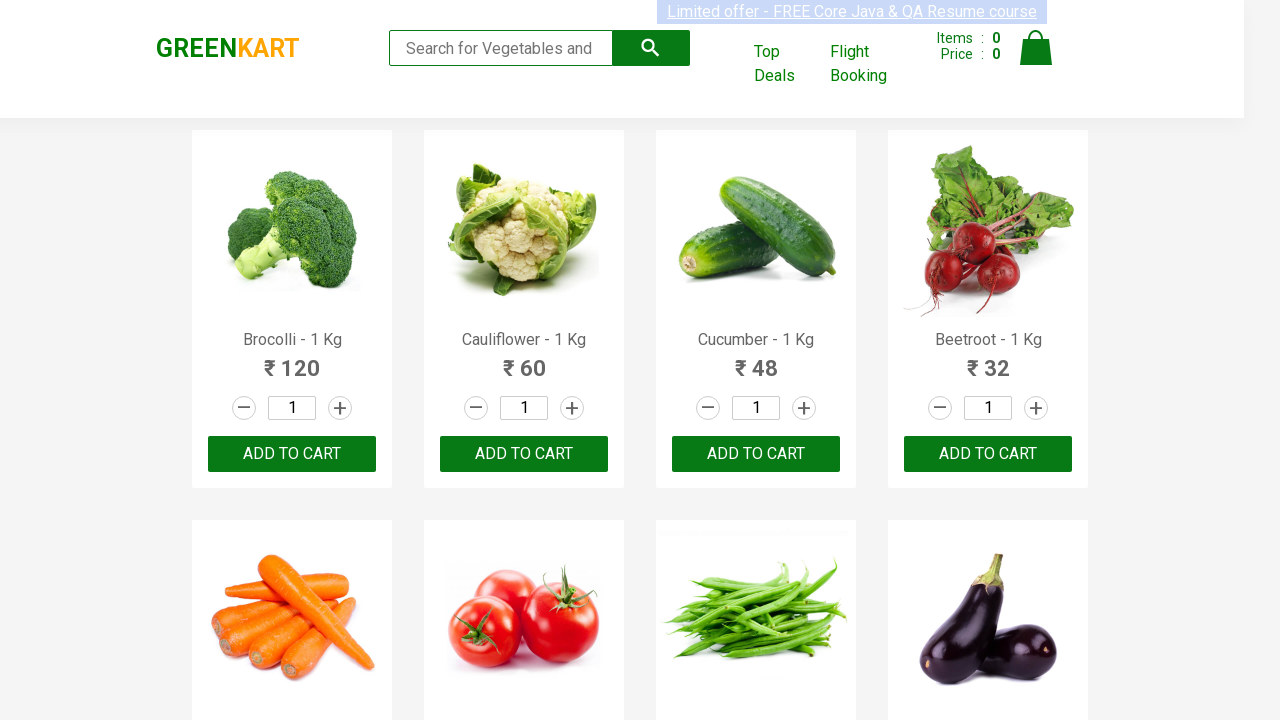

Filled search field with 'ca' to filter products on .search-keyword
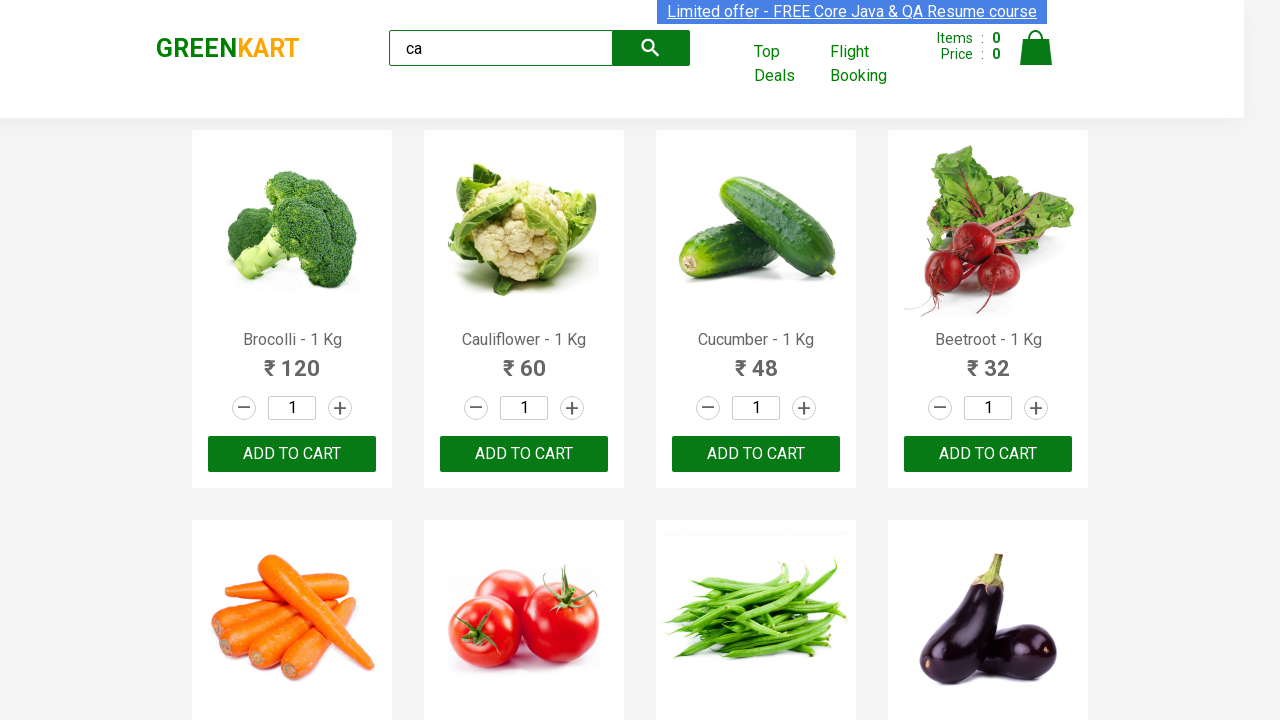

Search results loaded and products are visible
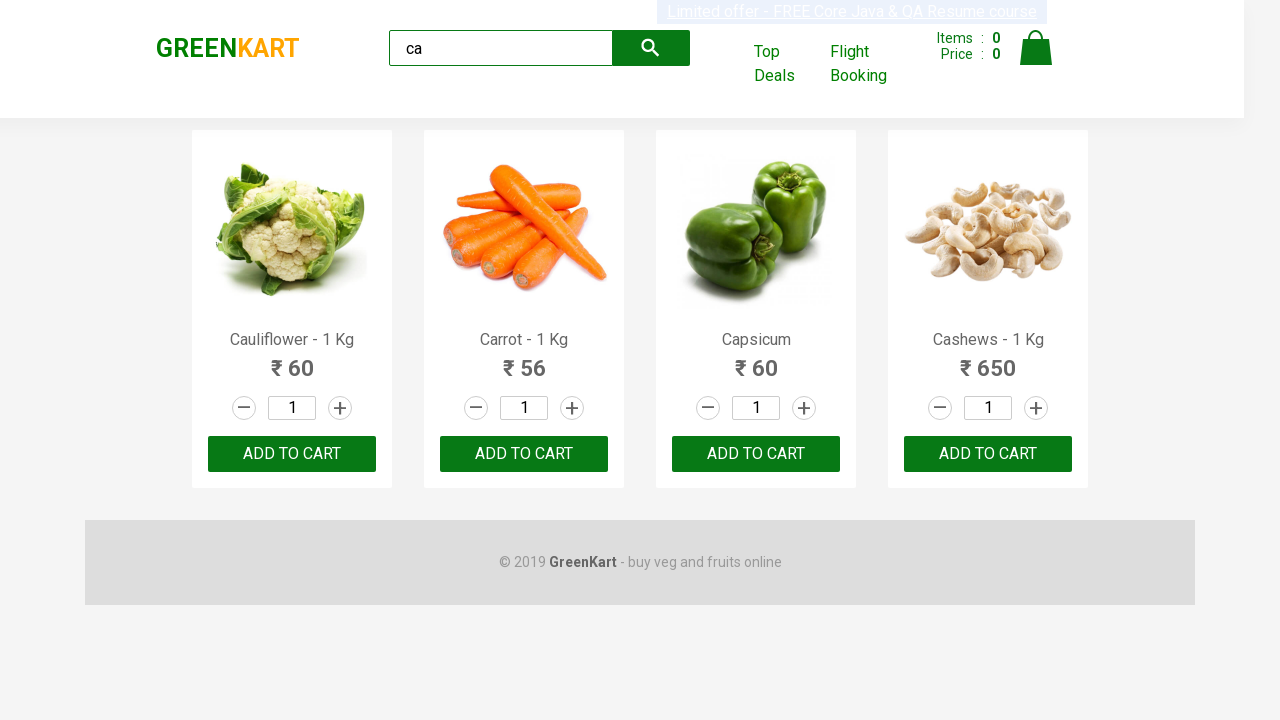

Clicked 'ADD TO CART' button for the third product at (756, 454) on .products .product >> nth=2 >> text=ADD TO CART
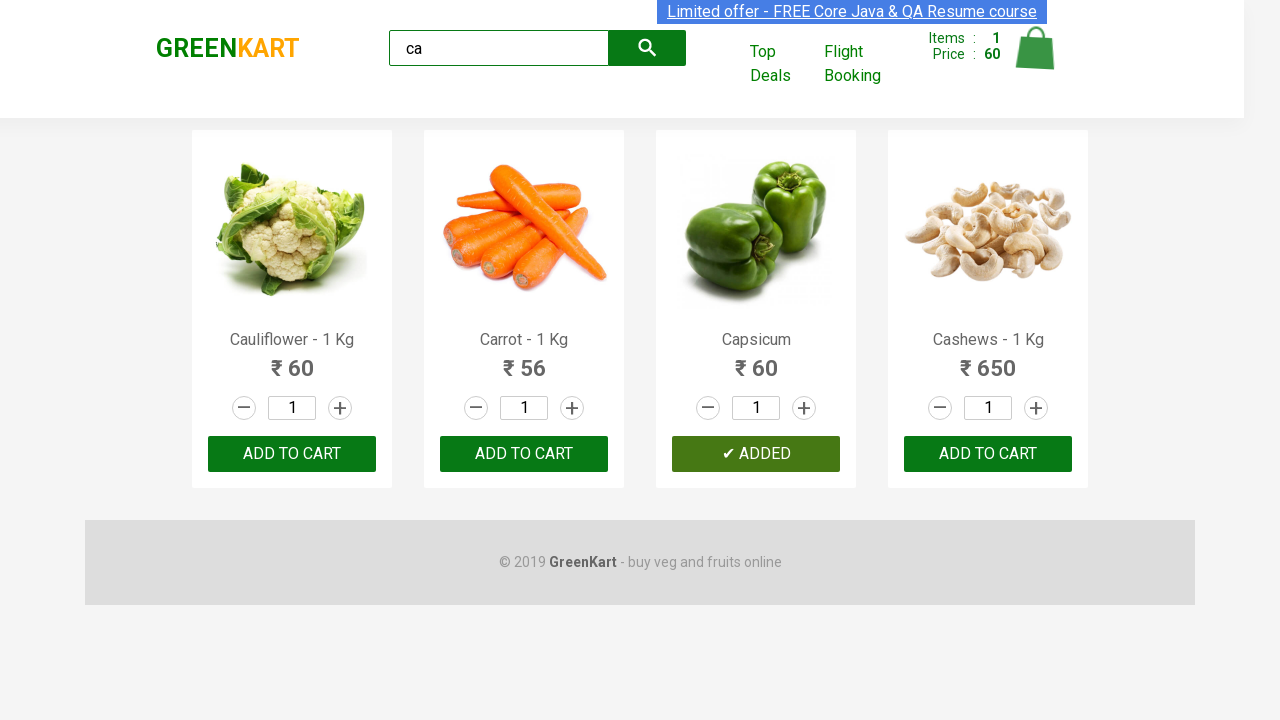

Found and clicked 'ADD TO CART' for Cashews product at (988, 454) on .products .product >> nth=3 >> button
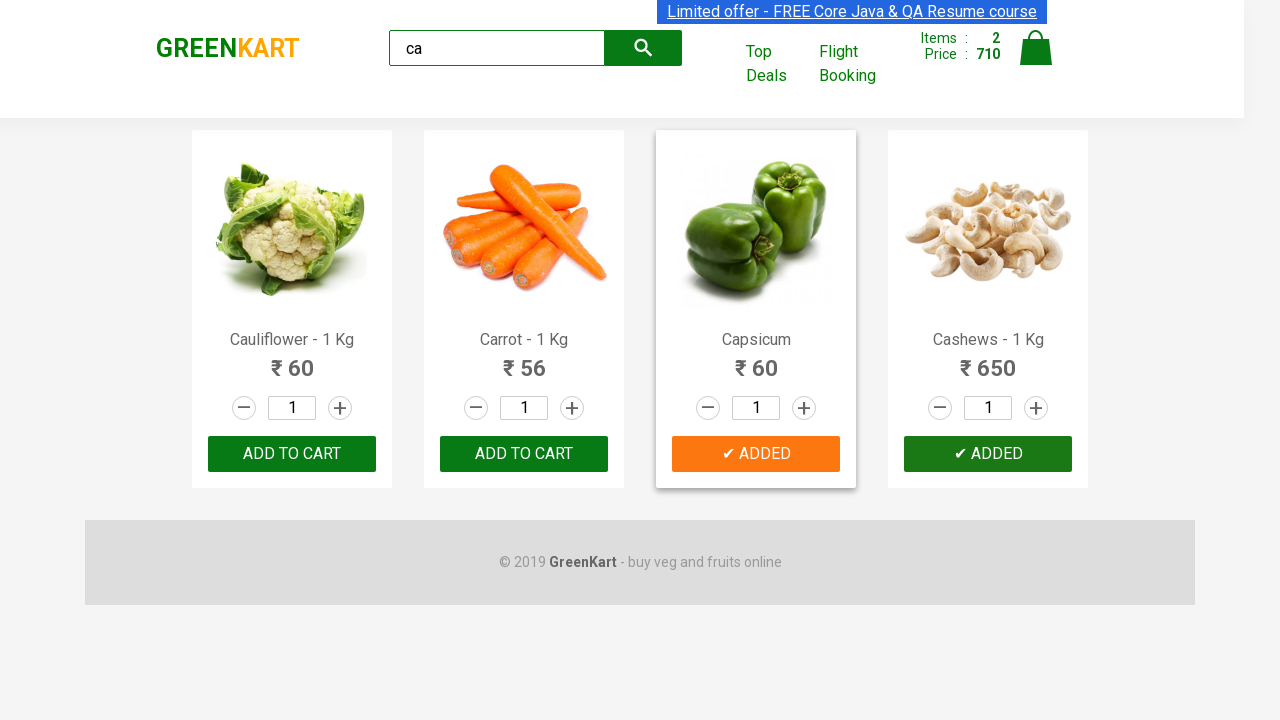

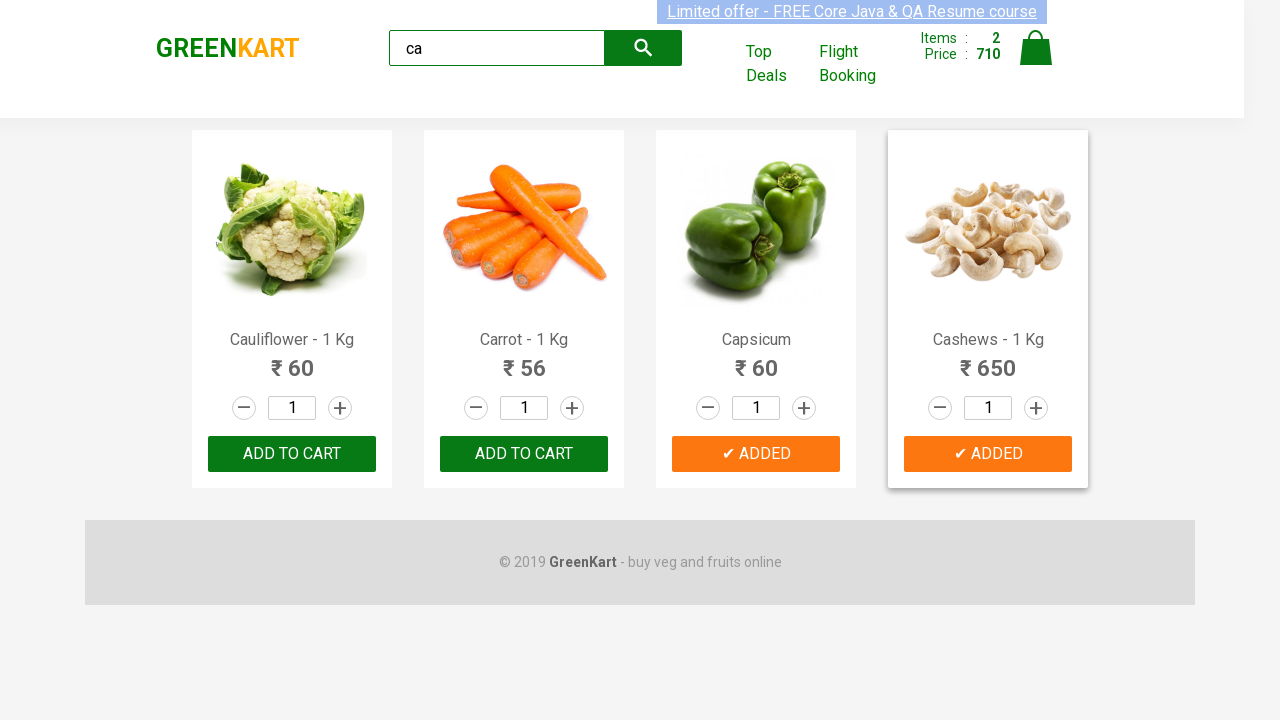